Tests that new todo items are appended to the bottom of the list by creating 3 items

Starting URL: https://demo.playwright.dev/todomvc

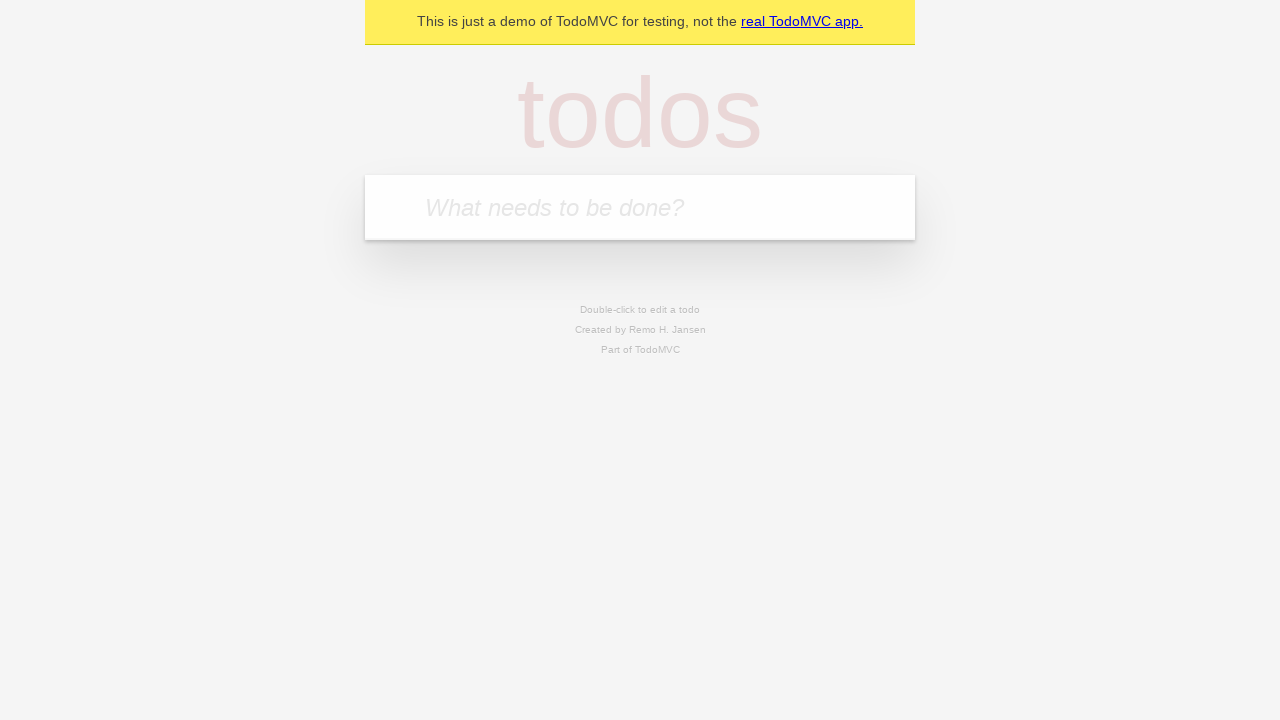

Navigated to TodoMVC demo application
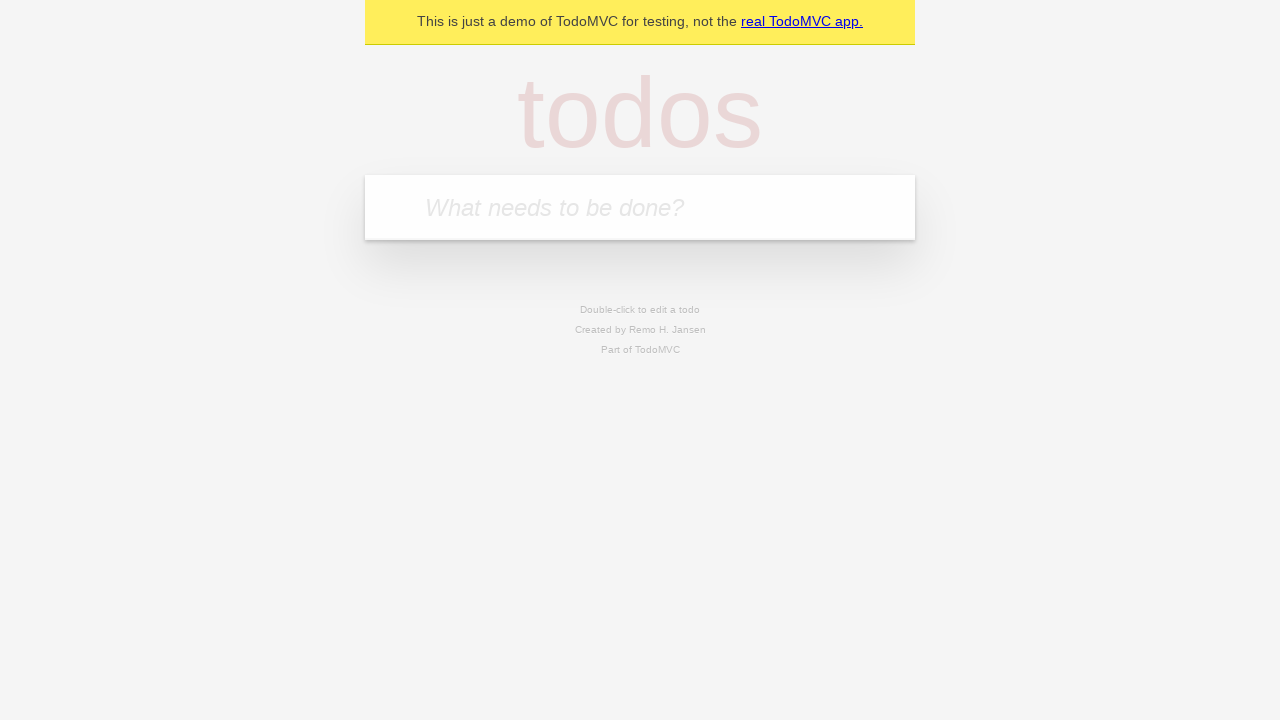

Located todo input field
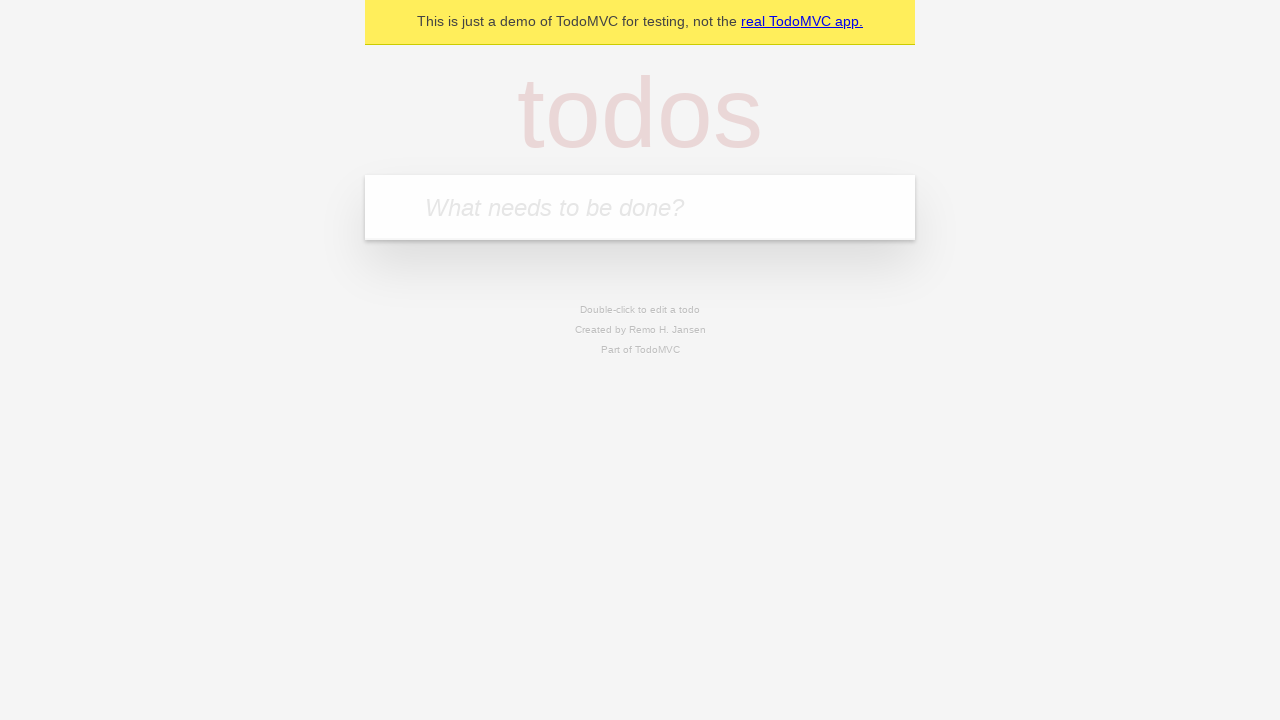

Filled todo input with 'buy some cheese' on internal:attr=[placeholder="What needs to be done?"i]
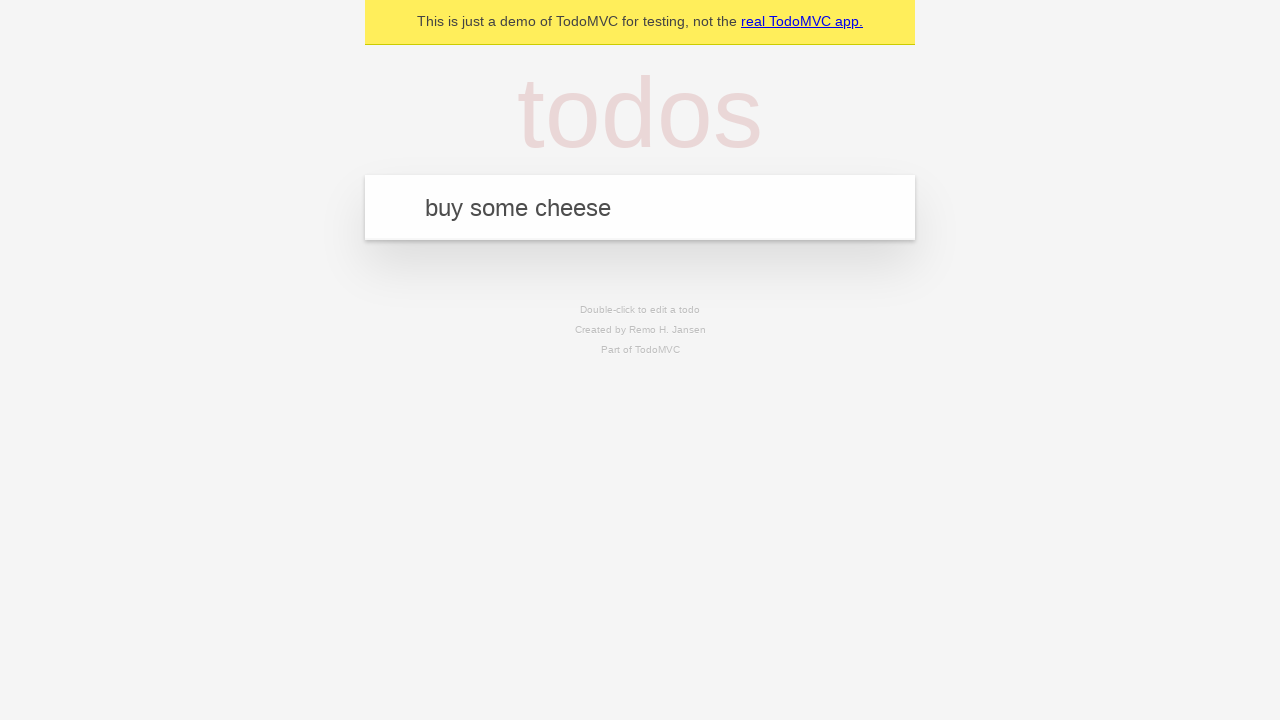

Pressed Enter to add 'buy some cheese' to the list on internal:attr=[placeholder="What needs to be done?"i]
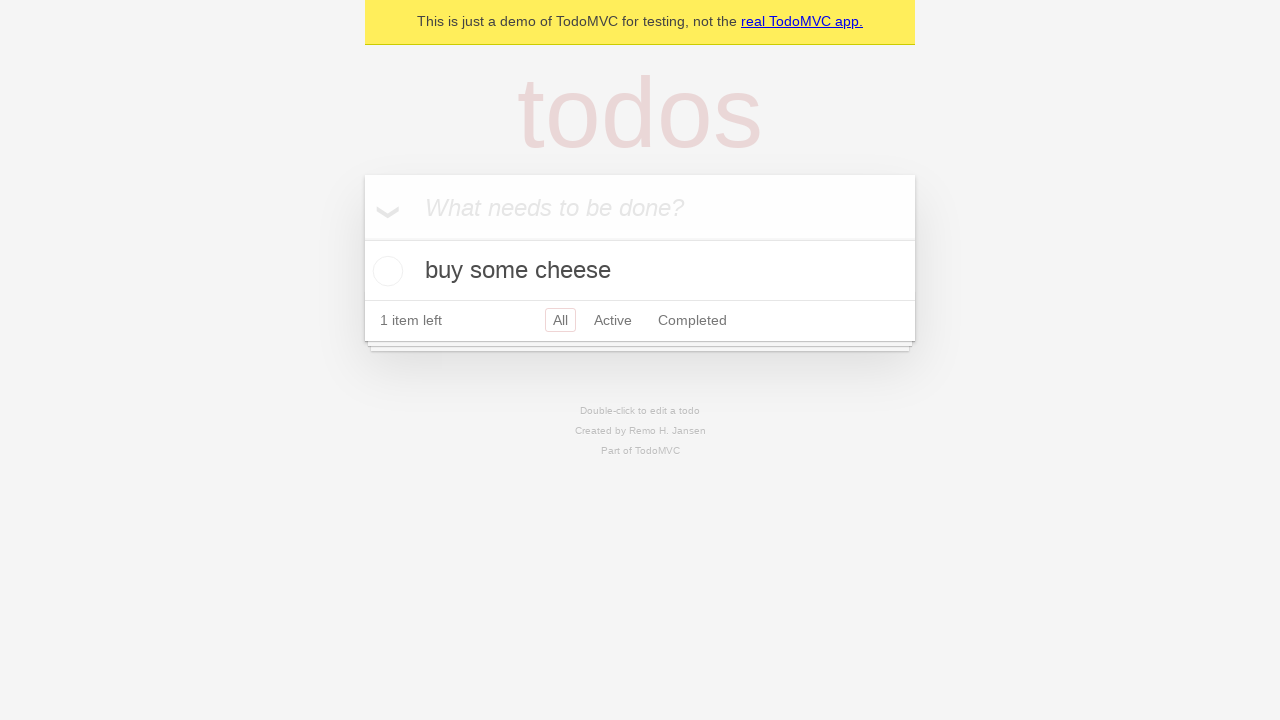

Filled todo input with 'feed the cat' on internal:attr=[placeholder="What needs to be done?"i]
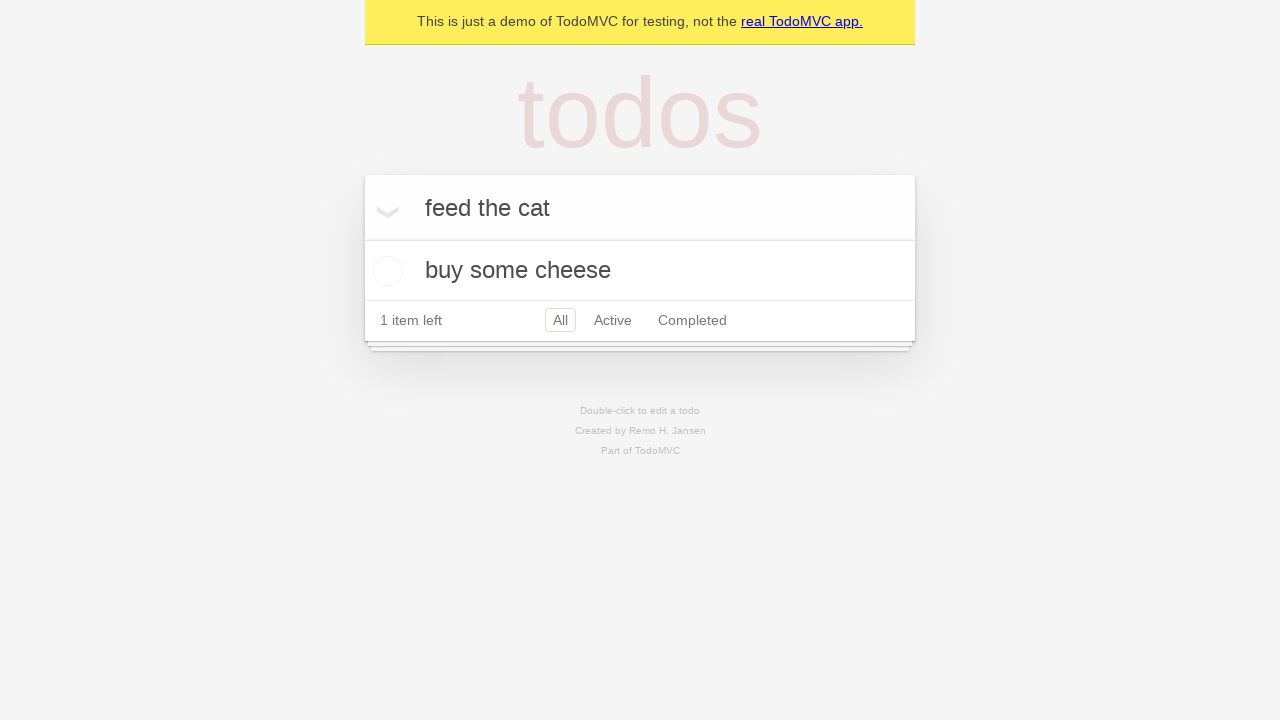

Pressed Enter to add 'feed the cat' to the list on internal:attr=[placeholder="What needs to be done?"i]
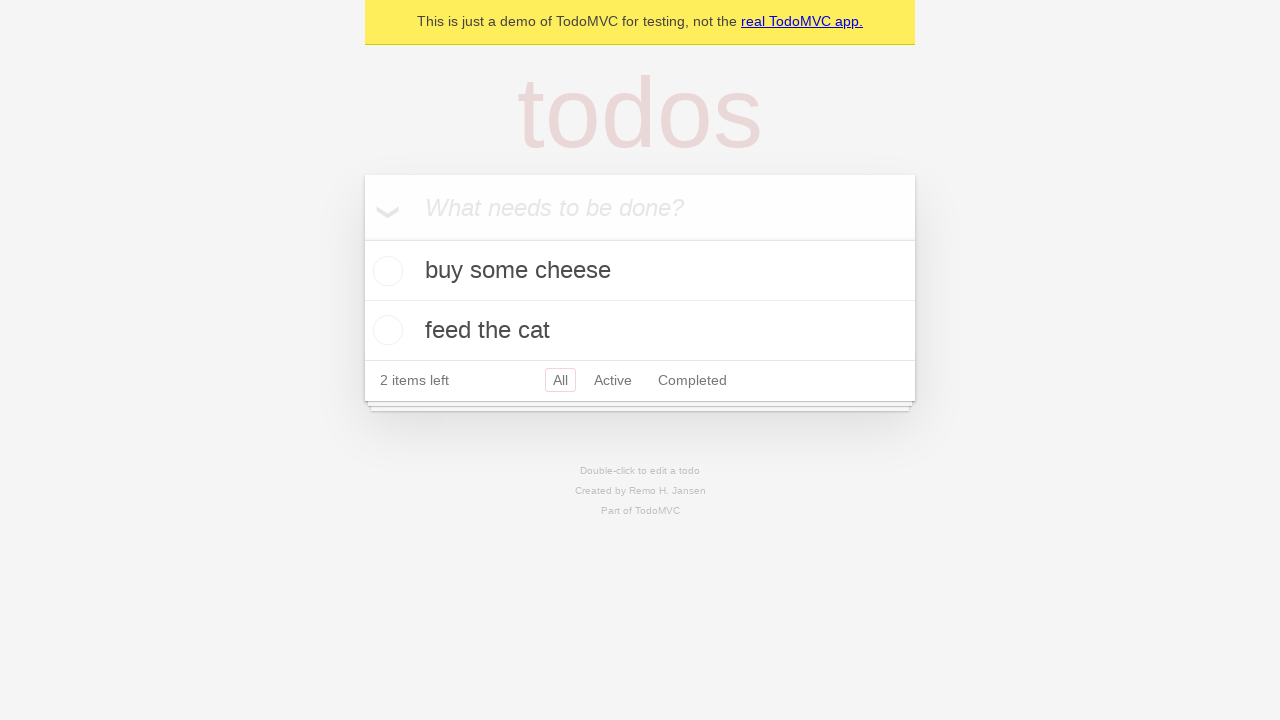

Filled todo input with 'book a doctors appointment' on internal:attr=[placeholder="What needs to be done?"i]
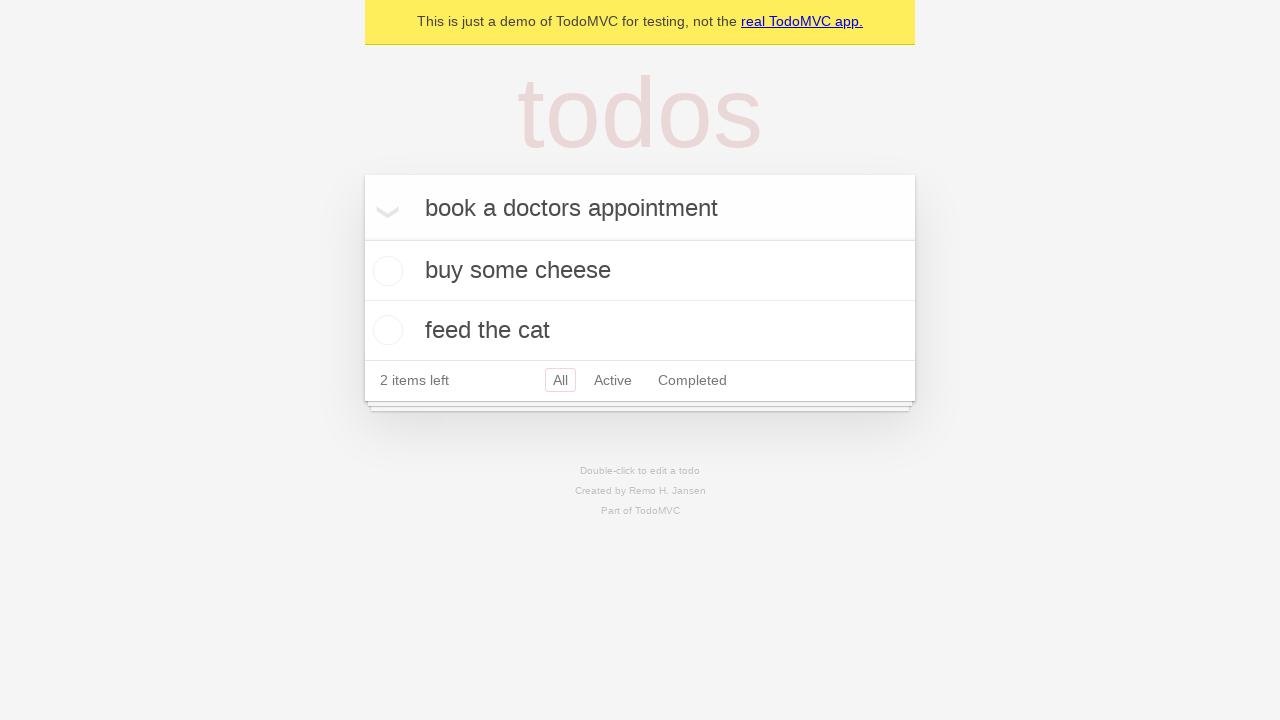

Pressed Enter to add 'book a doctors appointment' to the list on internal:attr=[placeholder="What needs to be done?"i]
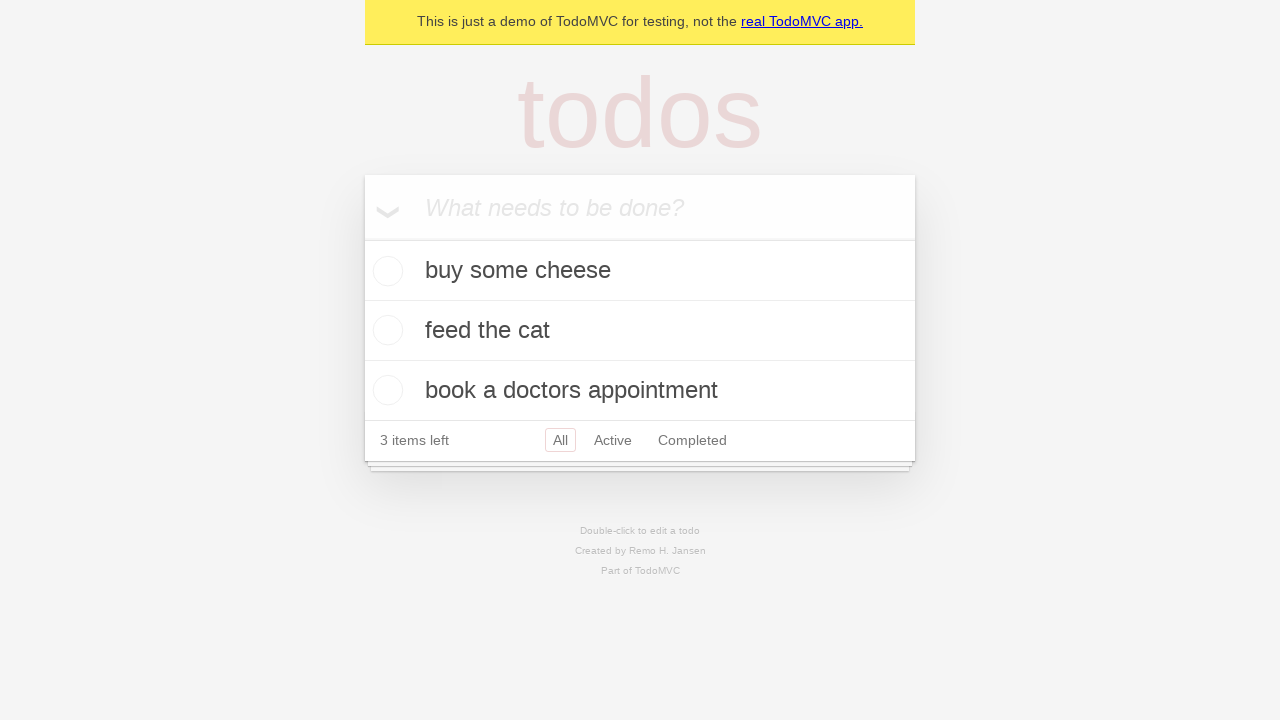

All 3 todo items successfully added to the list
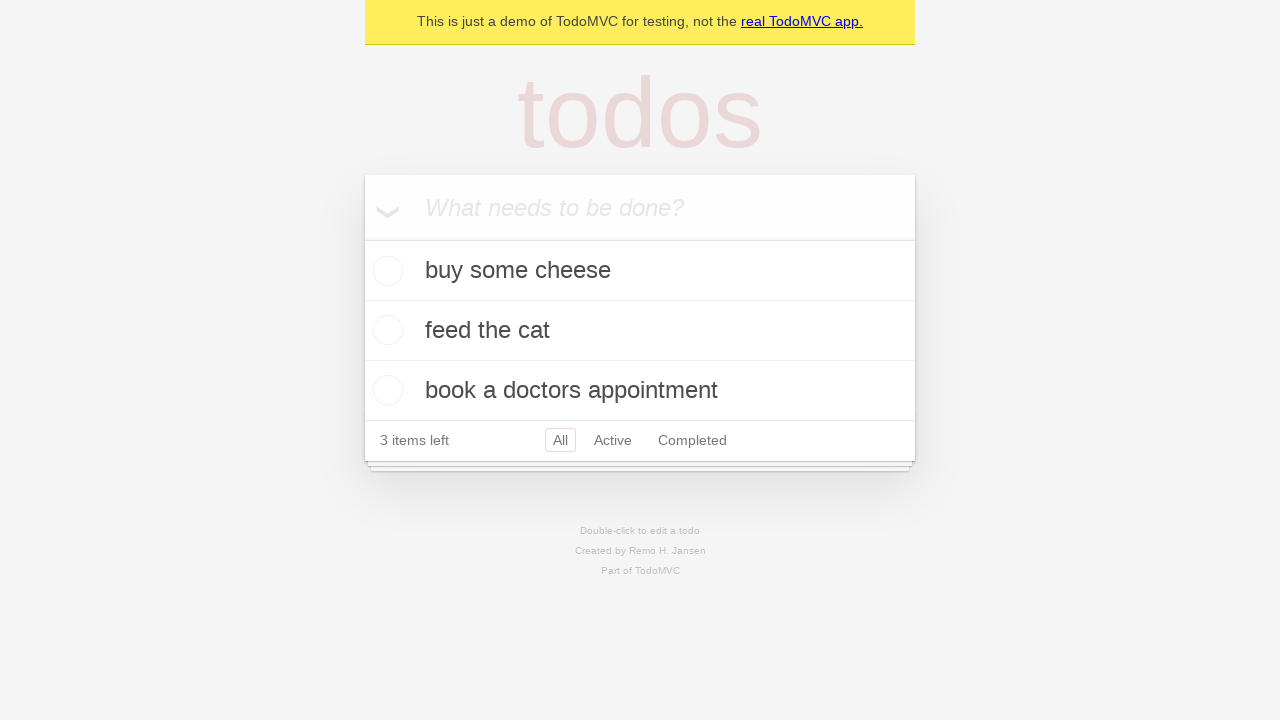

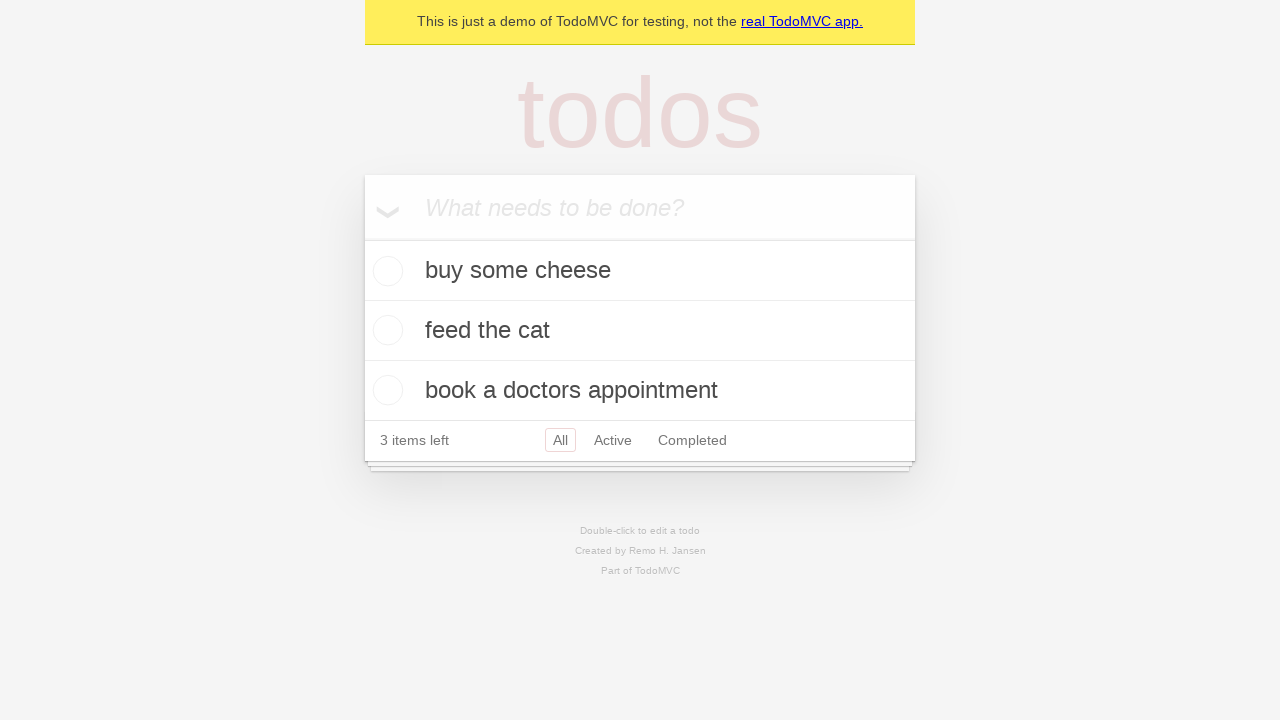